Tests the string concatenation operation on a basic calculator by entering two strings (gs and bu), selecting Concatenate operation, and verifying the answer is "gsbu"

Starting URL: https://testsheepnz.github.io/BasicCalculator.html

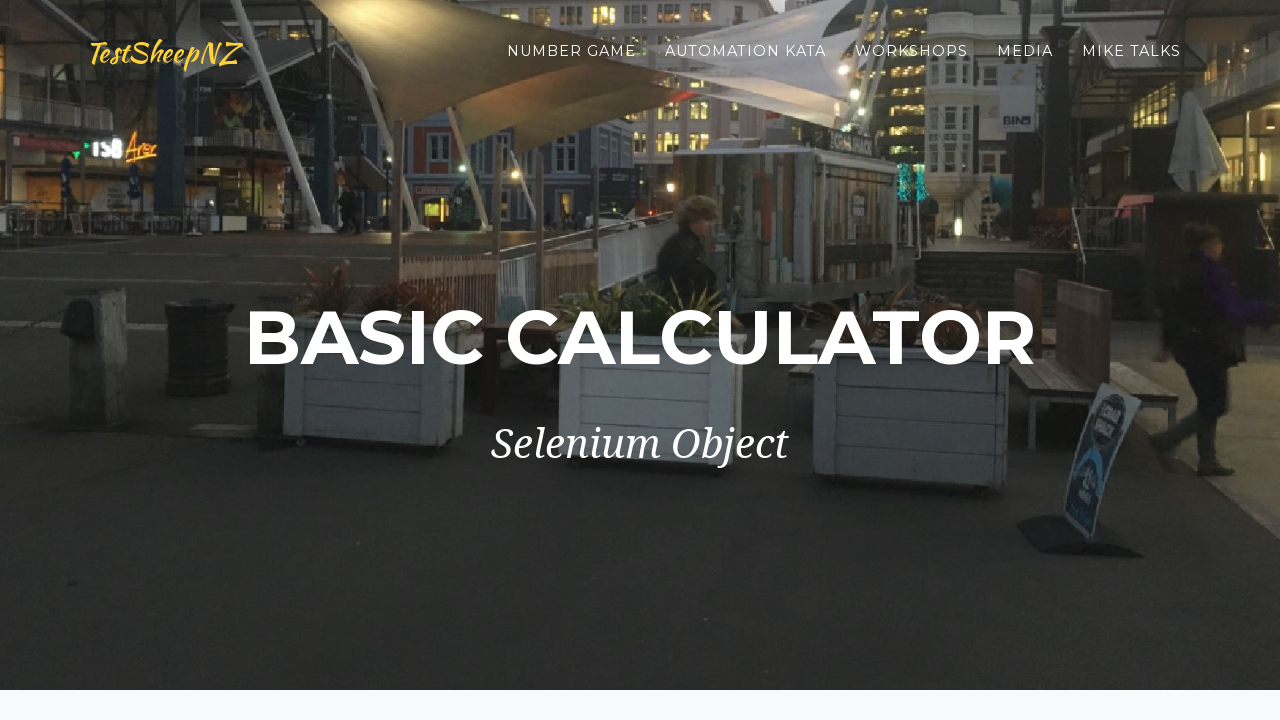

Scrolled down to the bottom of the page
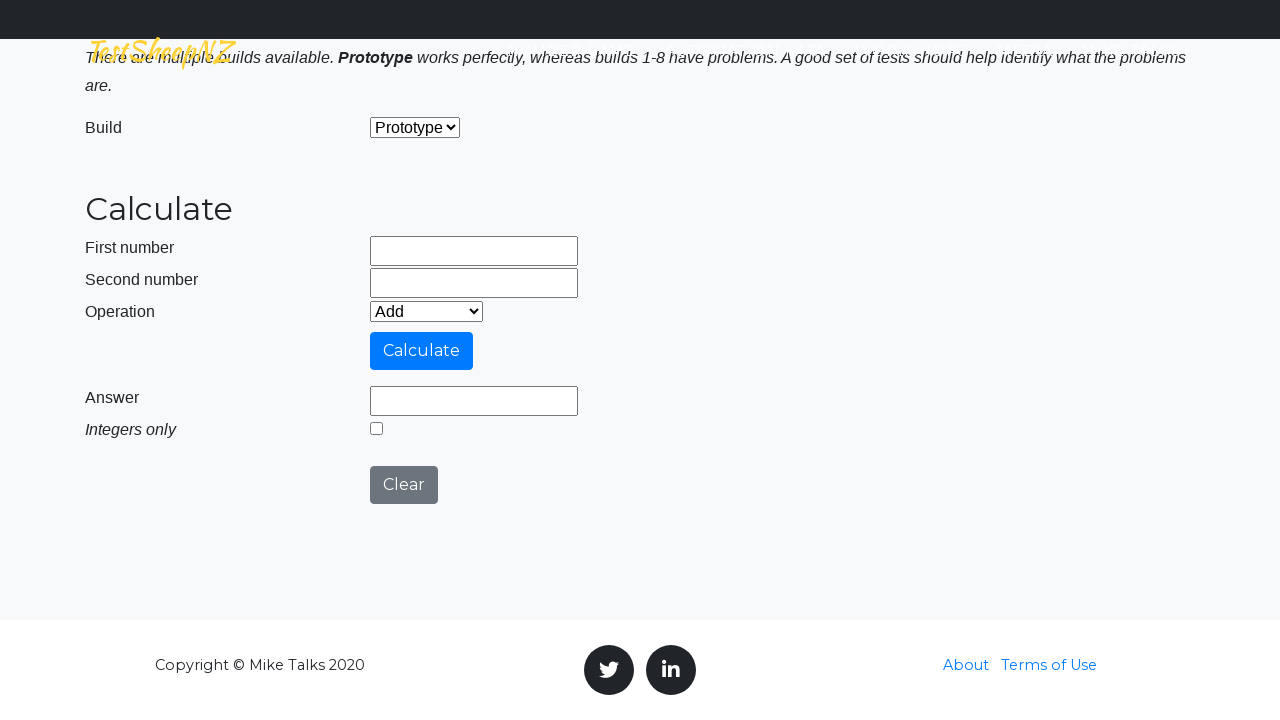

Selected 'Prototype' build option on #selectBuild
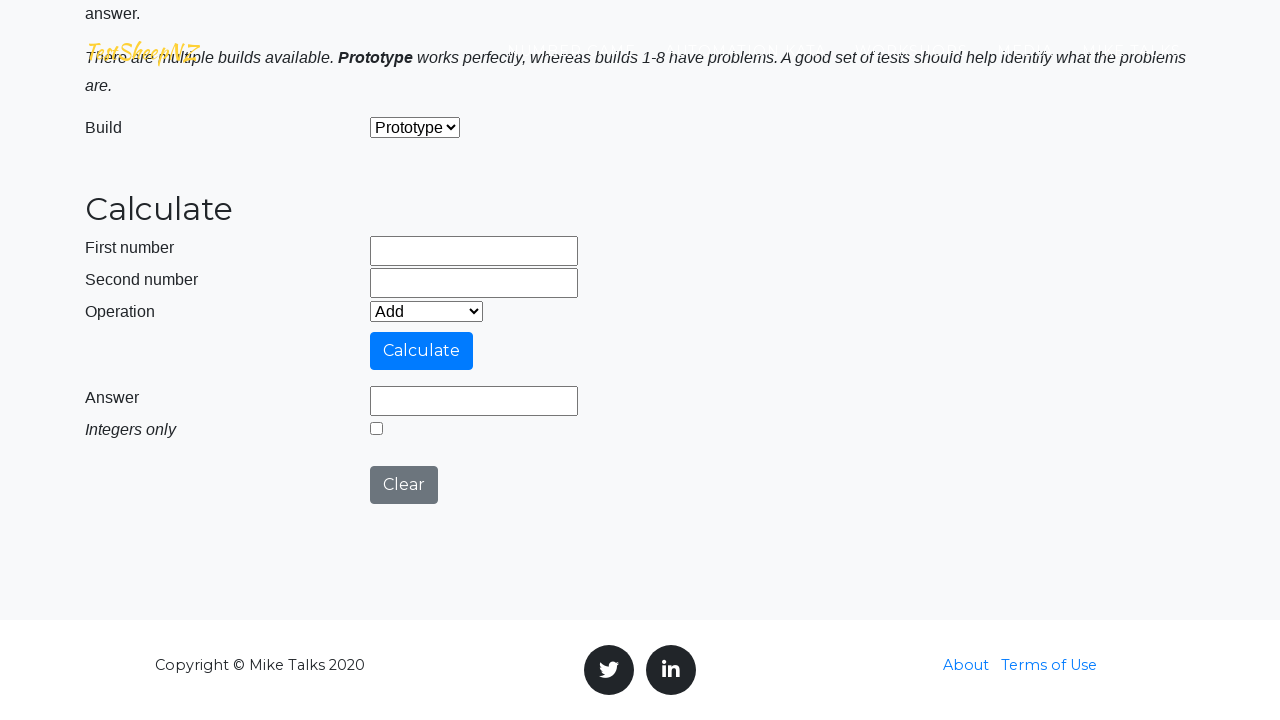

Entered 'gs' in the first number field on #number1Field
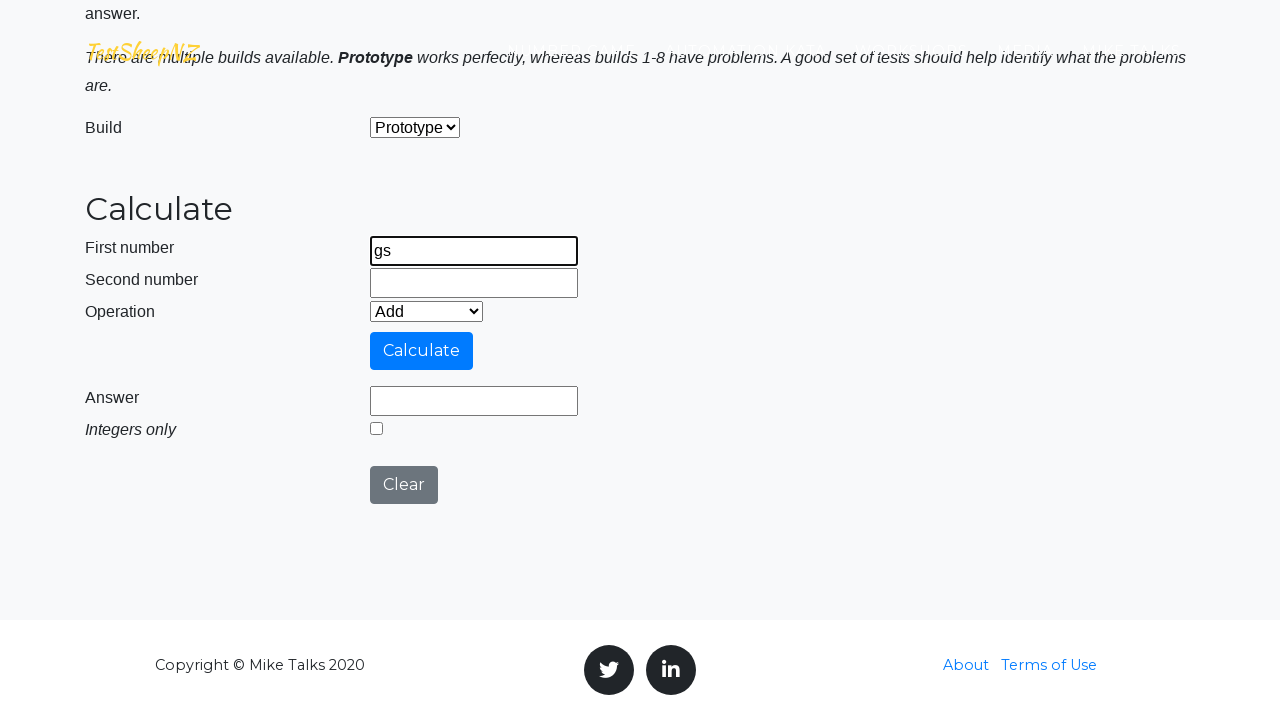

Entered 'bu' in the second number field on #number2Field
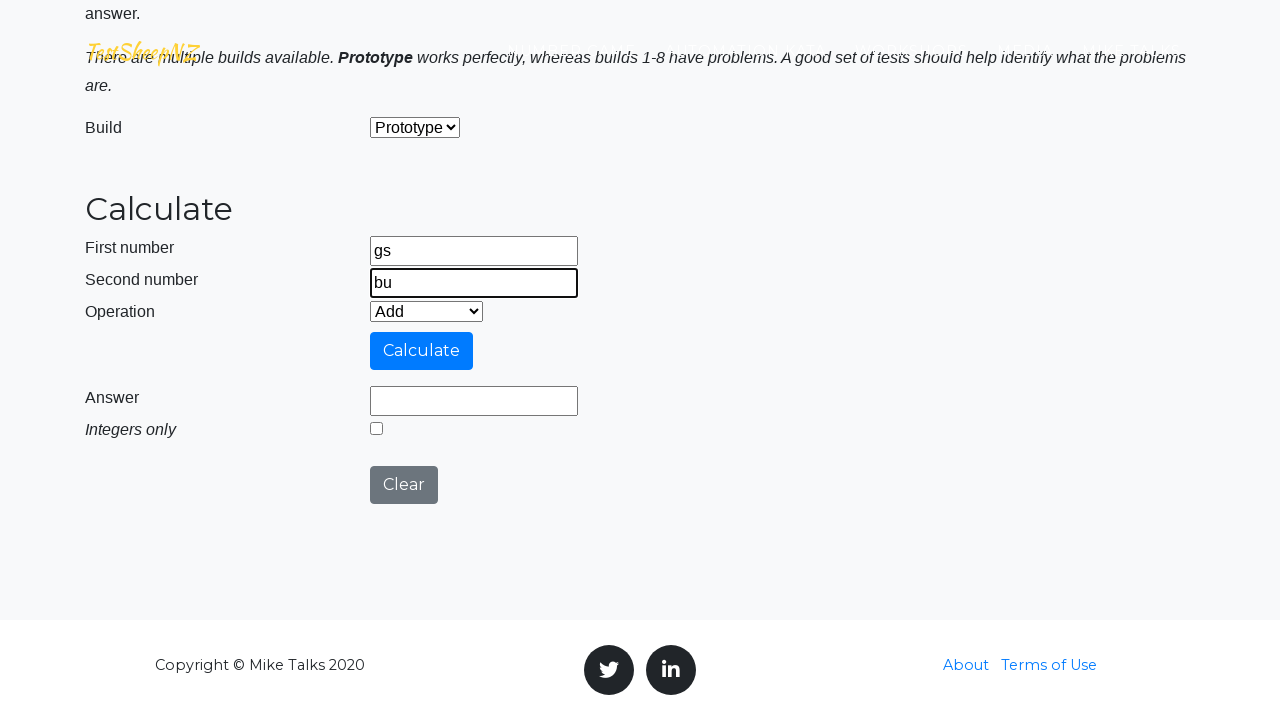

Selected 'Concatenate' operation on #selectOperationDropdown
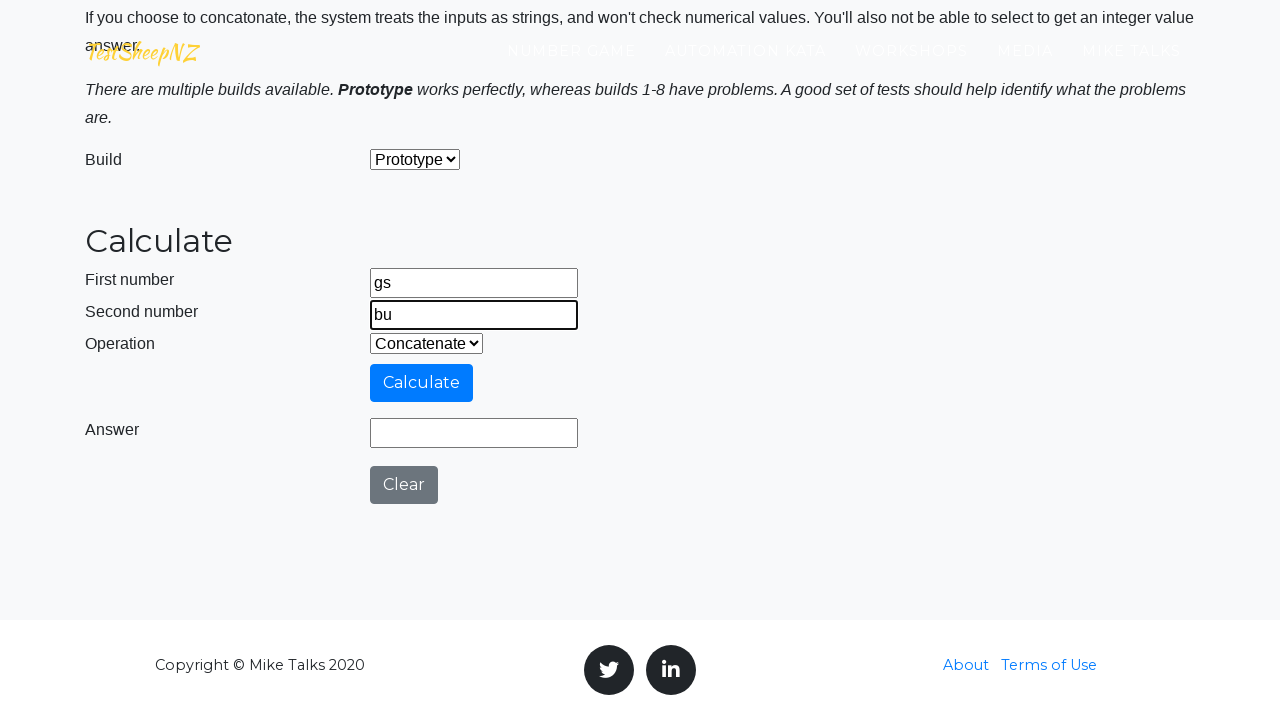

Clicked the Calculate button at (422, 383) on #calculateButton
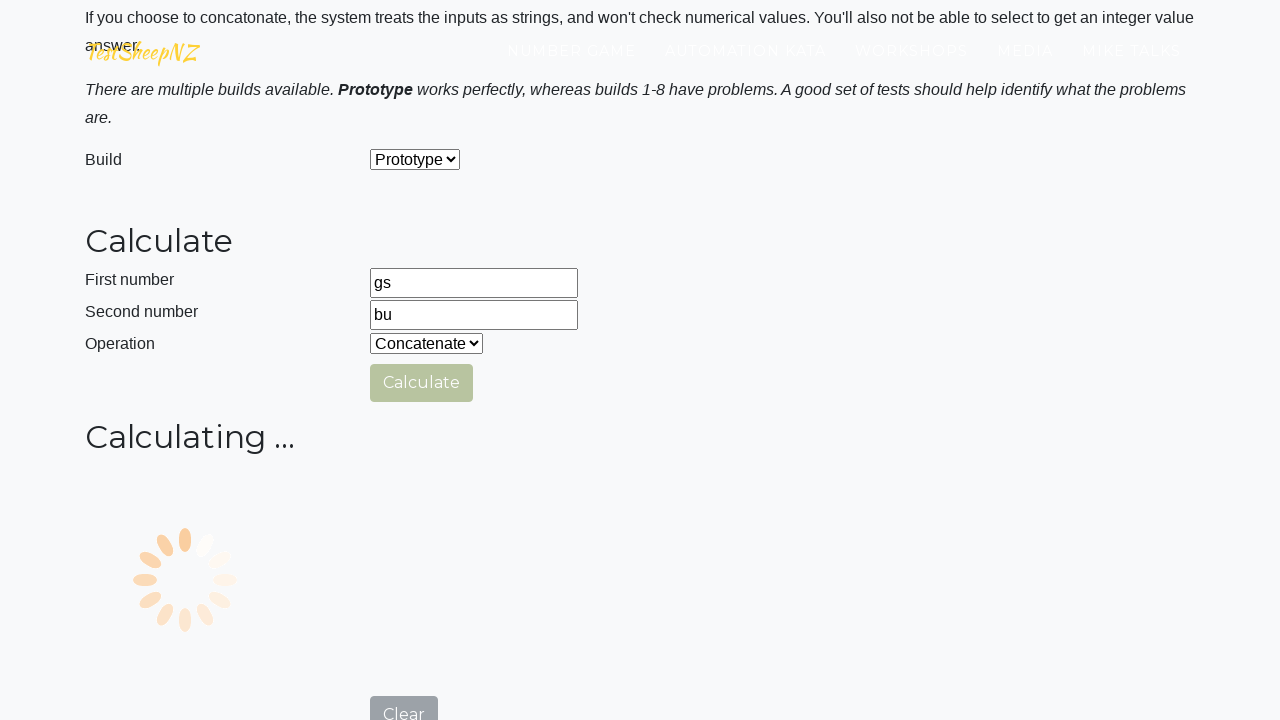

Answer field appeared and is visible
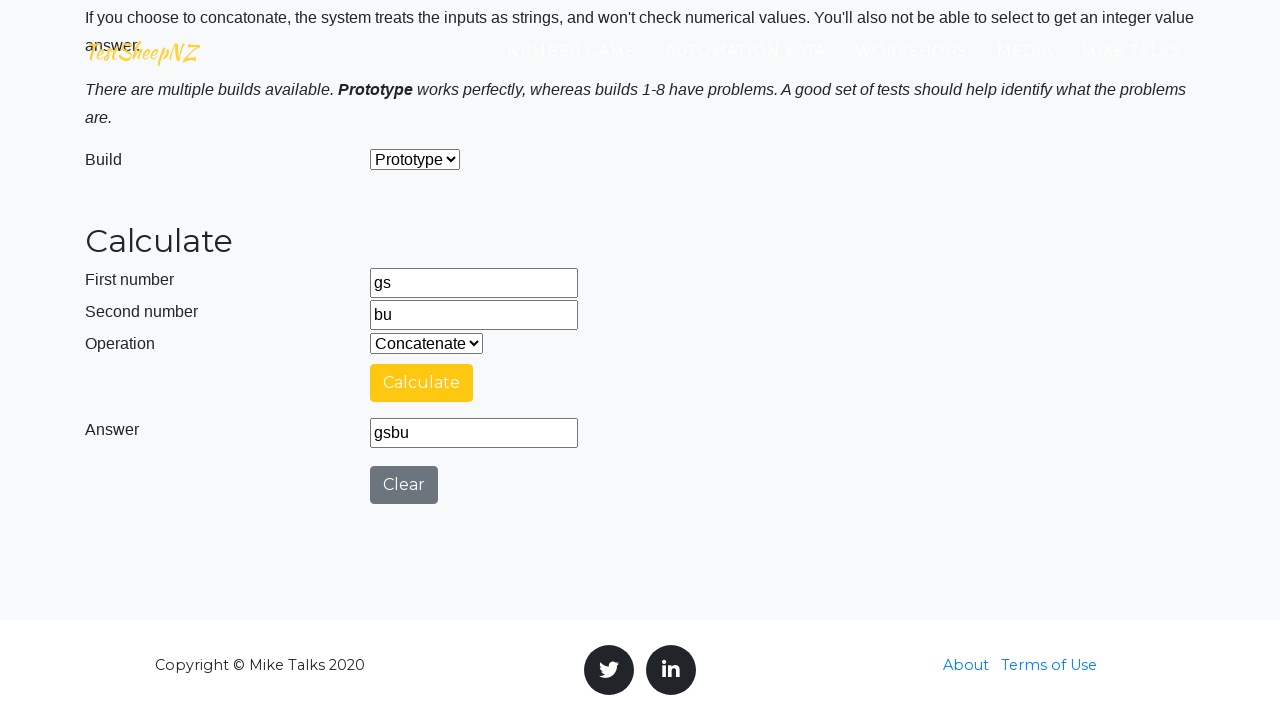

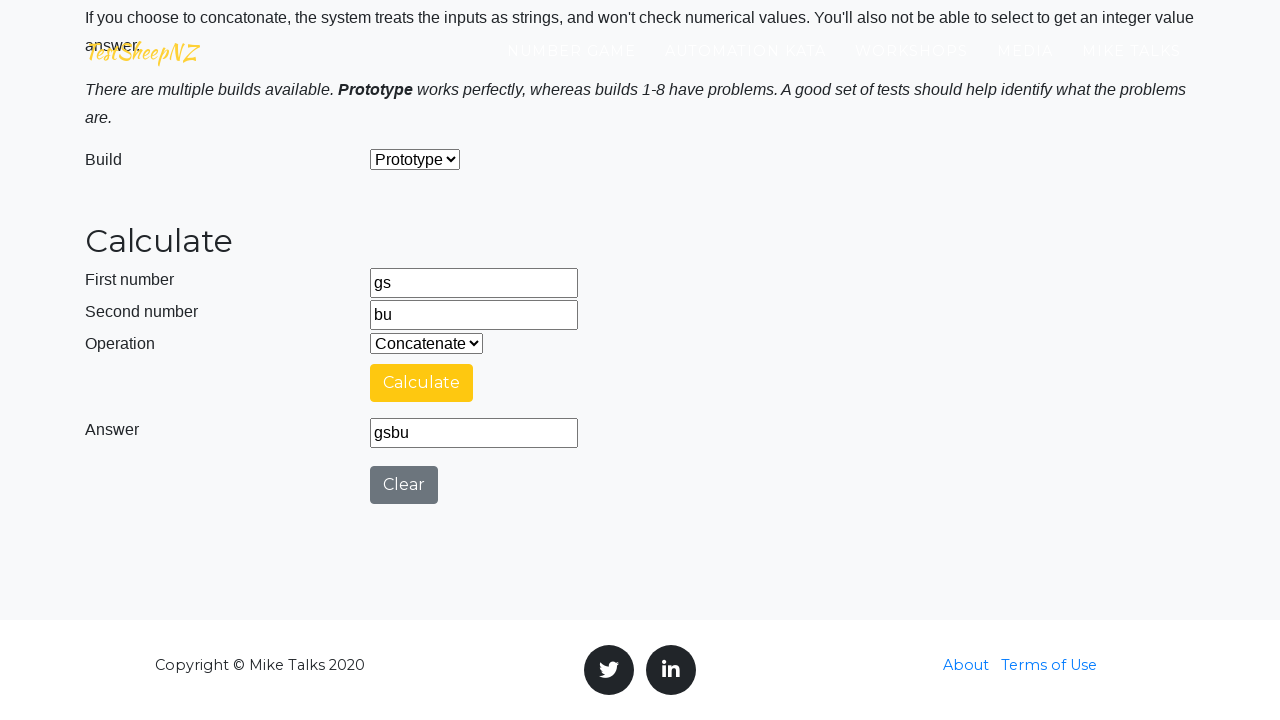